Navigates to a test automation practice website and performs a small vertical scroll on the page.

Starting URL: https://testautomationpractice.blogspot.com/

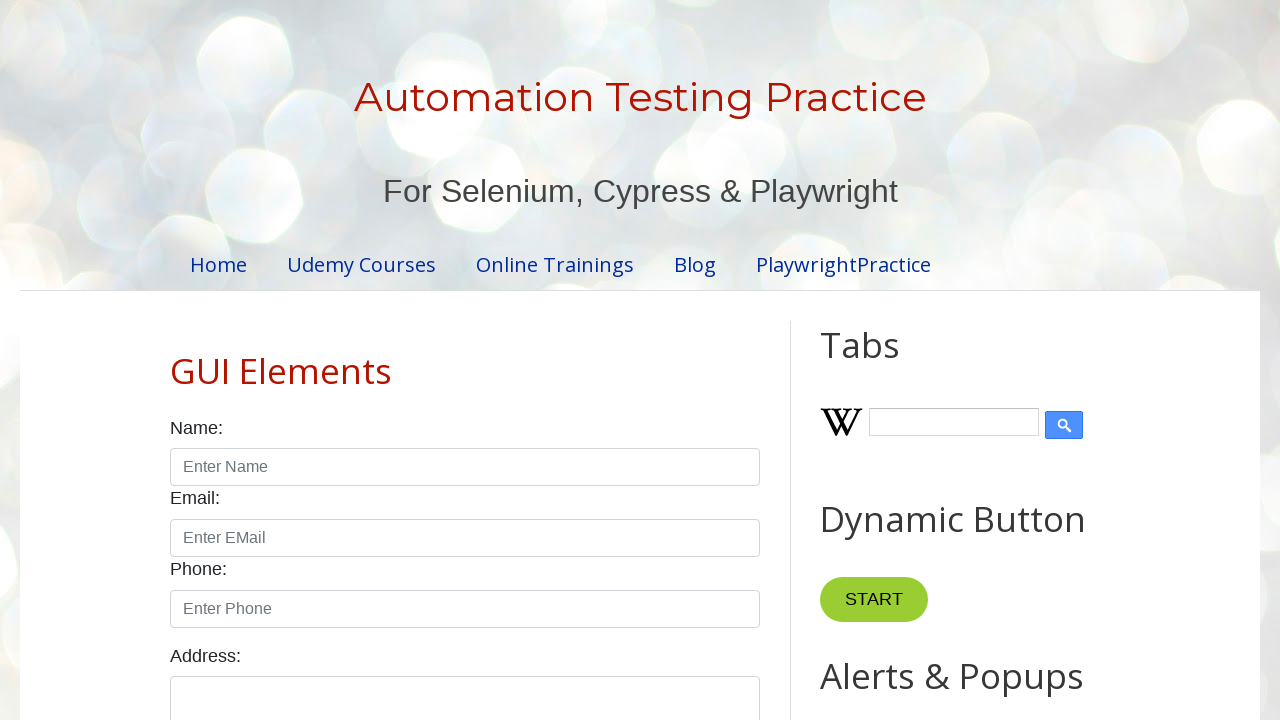

Navigated to test automation practice website
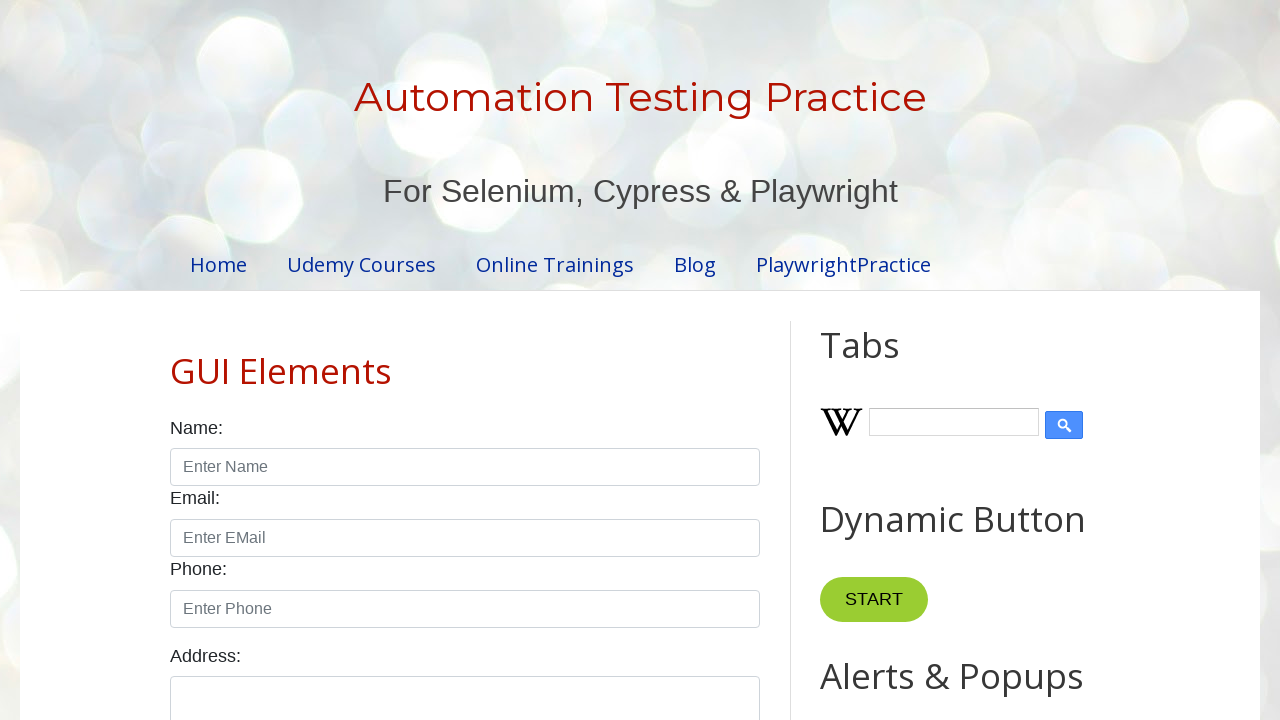

Scrolled down the page by 20 pixels
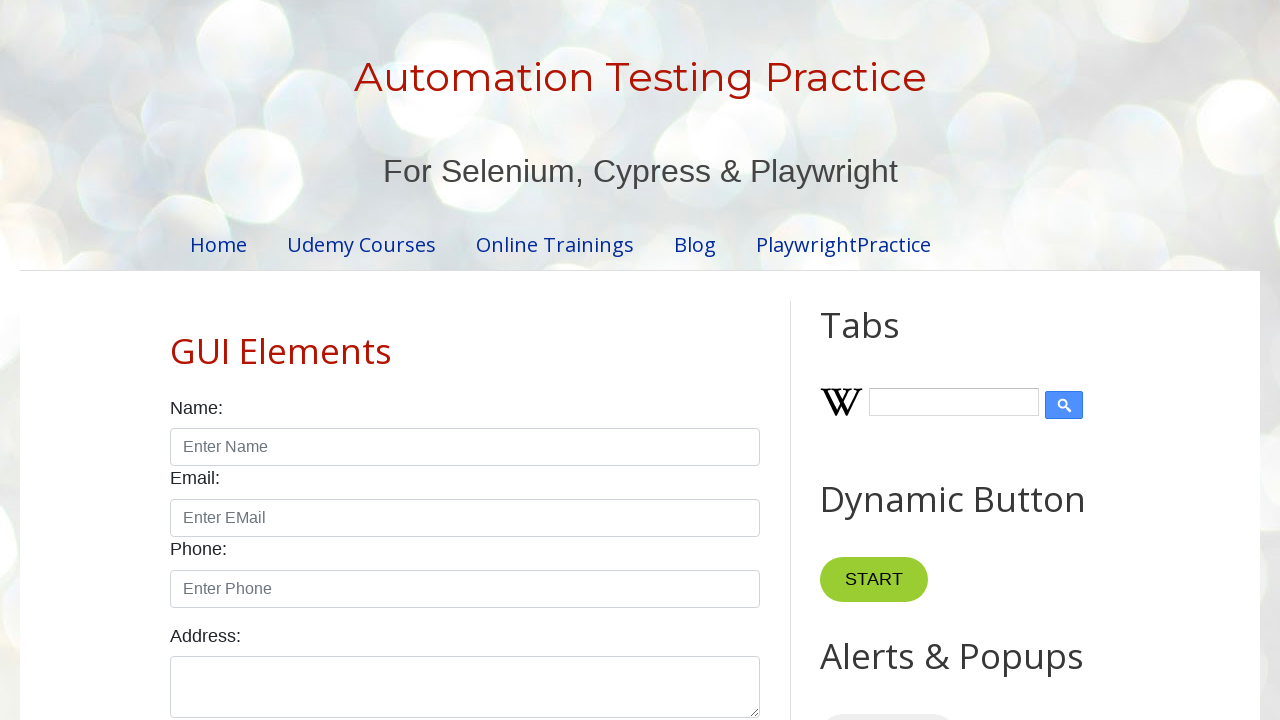

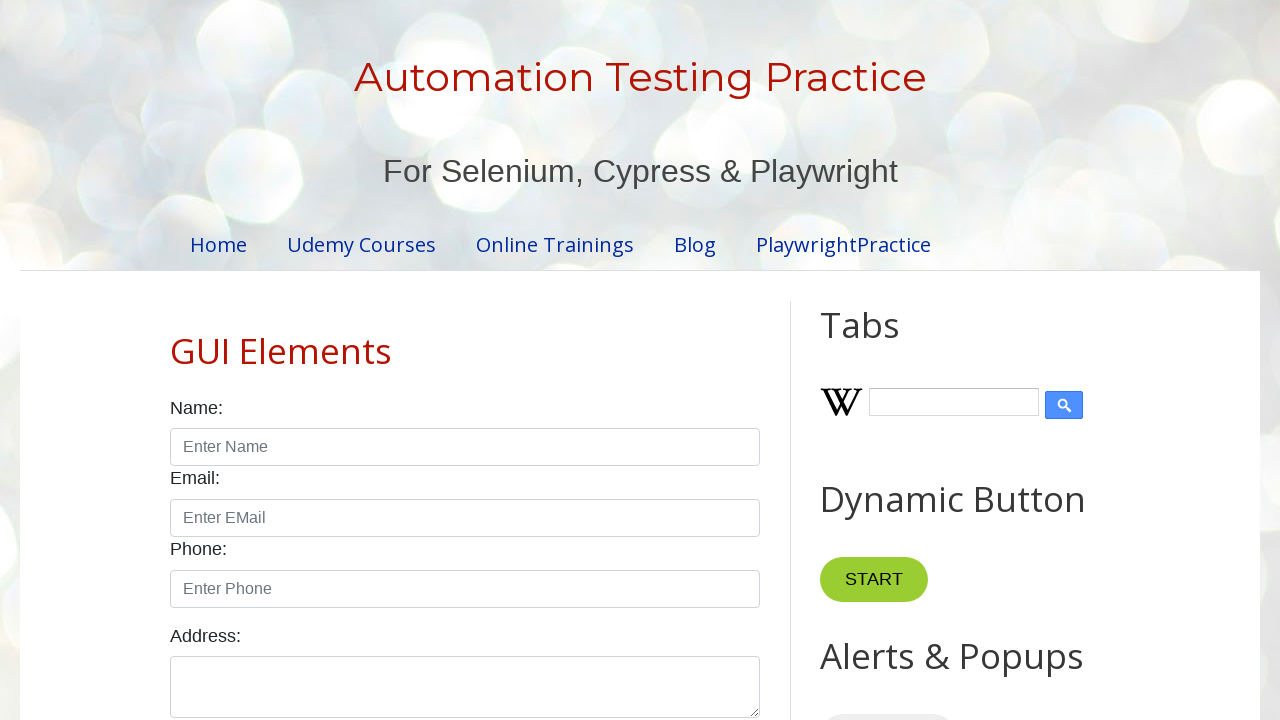